Tests keyboard key press functionality by sending SPACE and TAB keys to a page and verifying the displayed result text matches the expected key pressed.

Starting URL: http://the-internet.herokuapp.com/key_presses

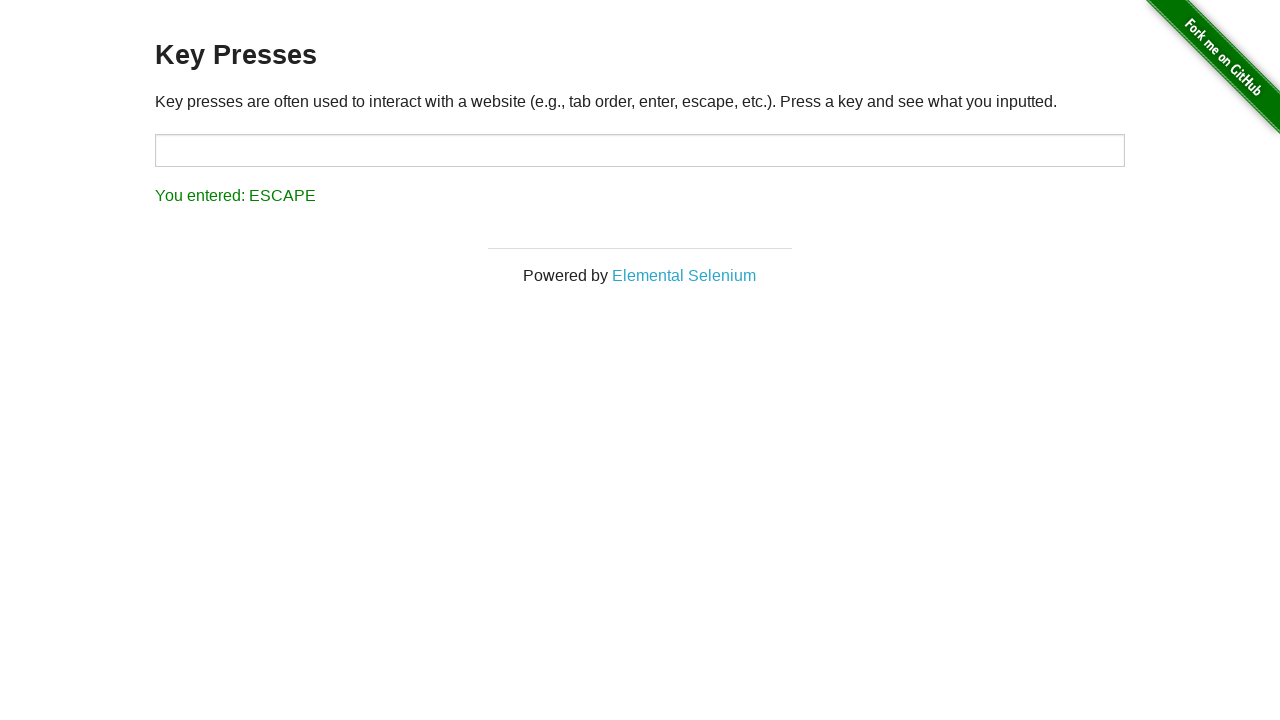

Pressed SPACE key on example element on .example
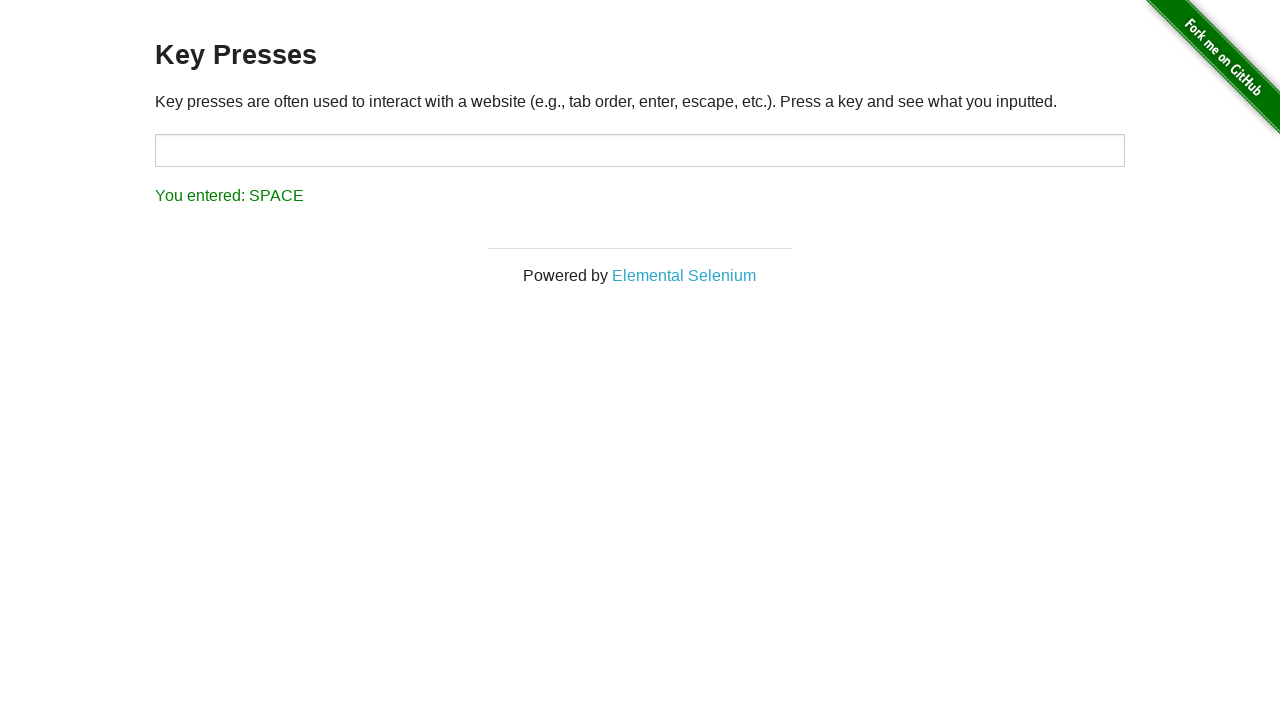

Retrieved result text after SPACE key press
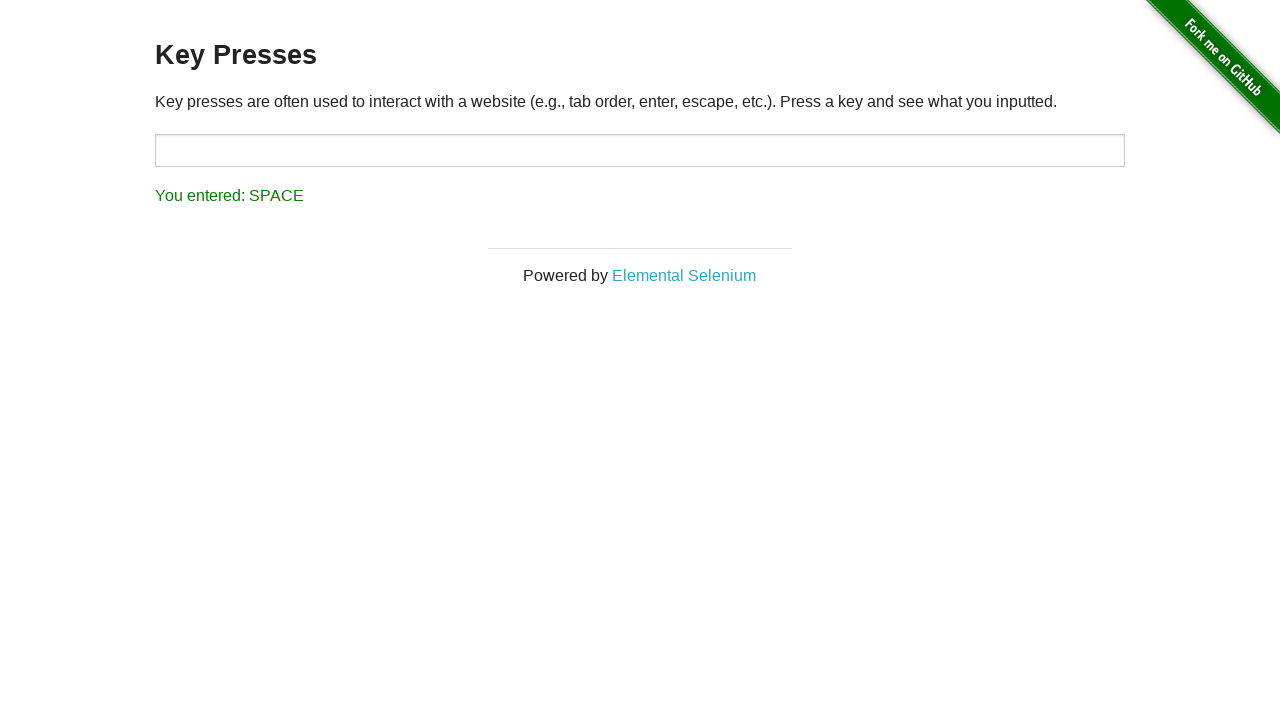

Verified result text matches expected 'You entered: SPACE'
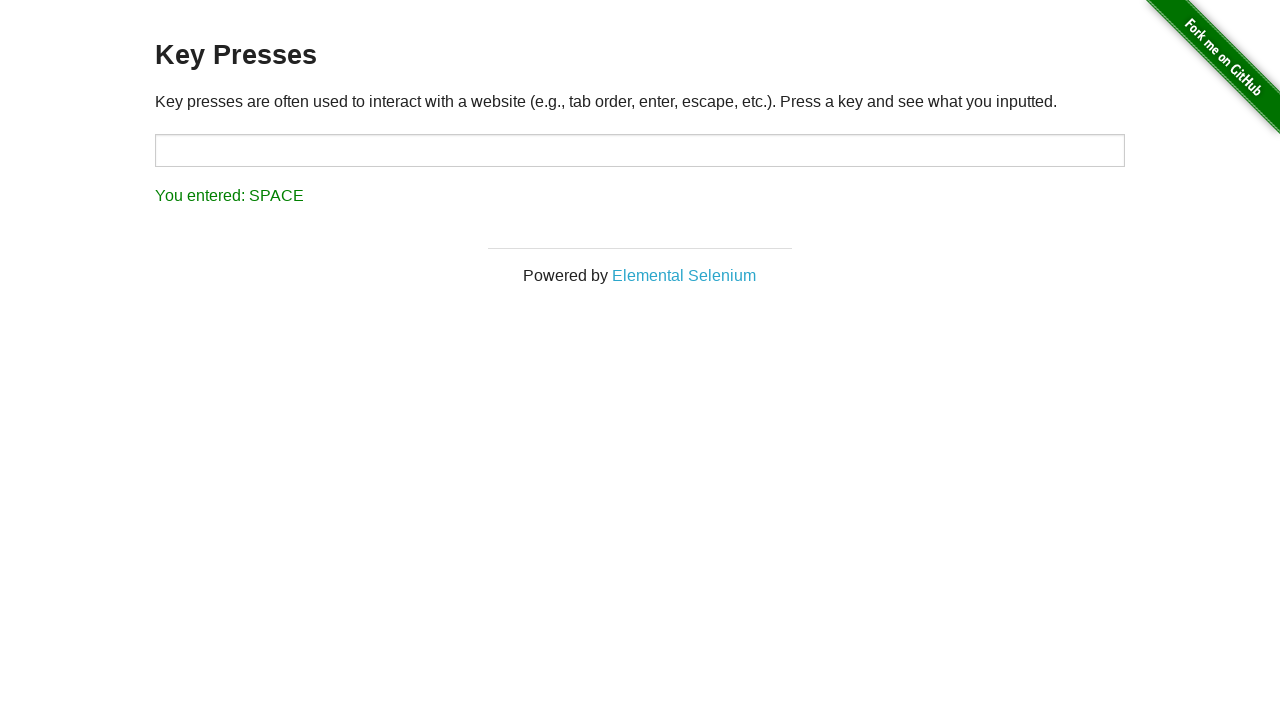

Pressed TAB key on currently focused element
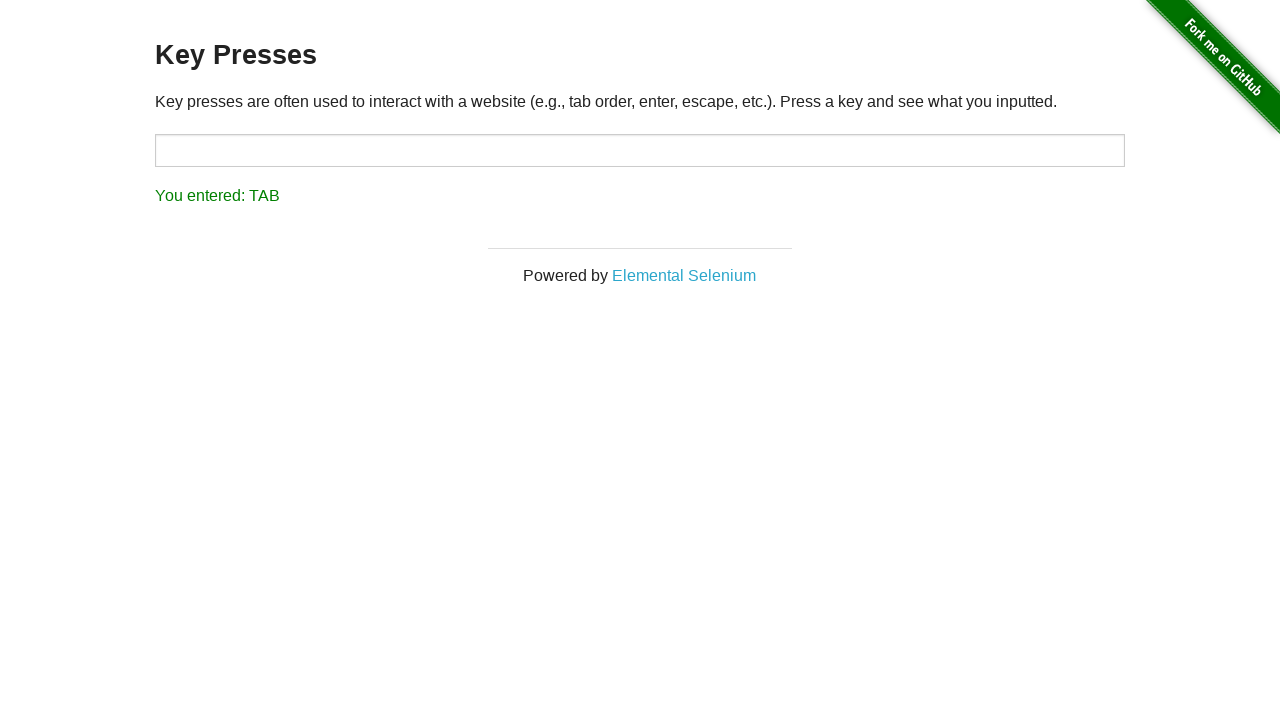

Retrieved result text after TAB key press
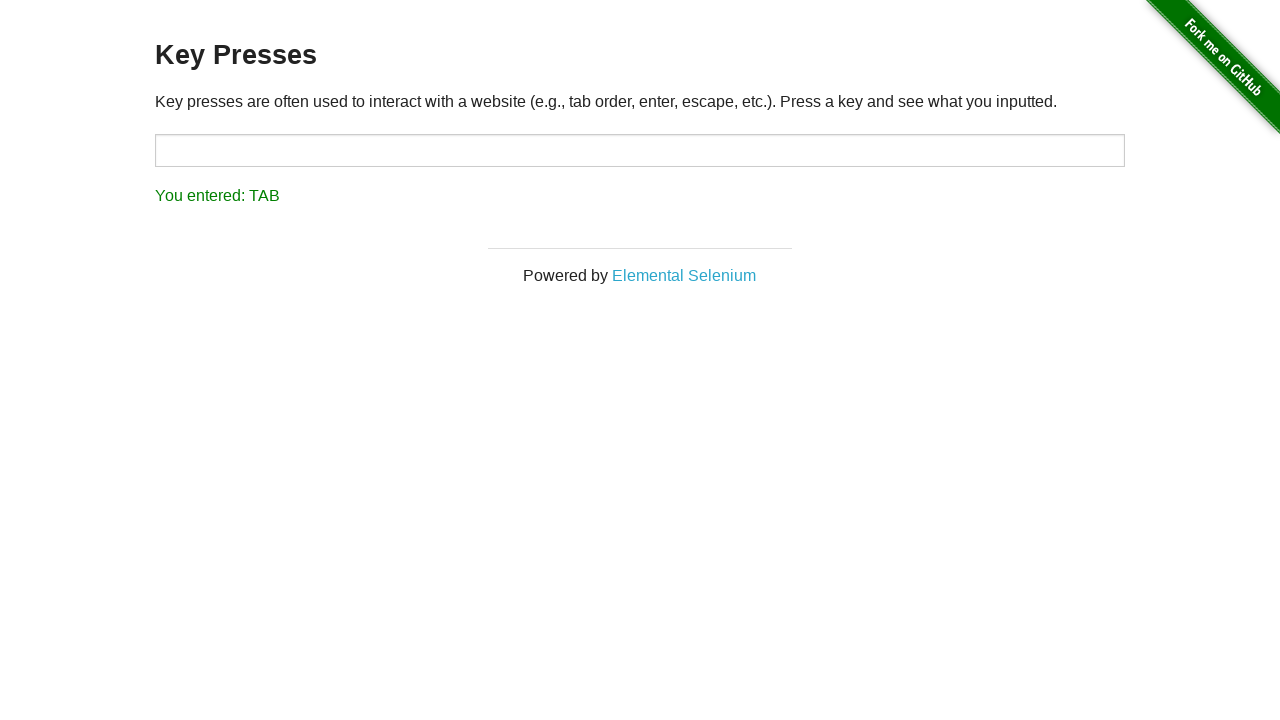

Verified result text matches expected 'You entered: TAB'
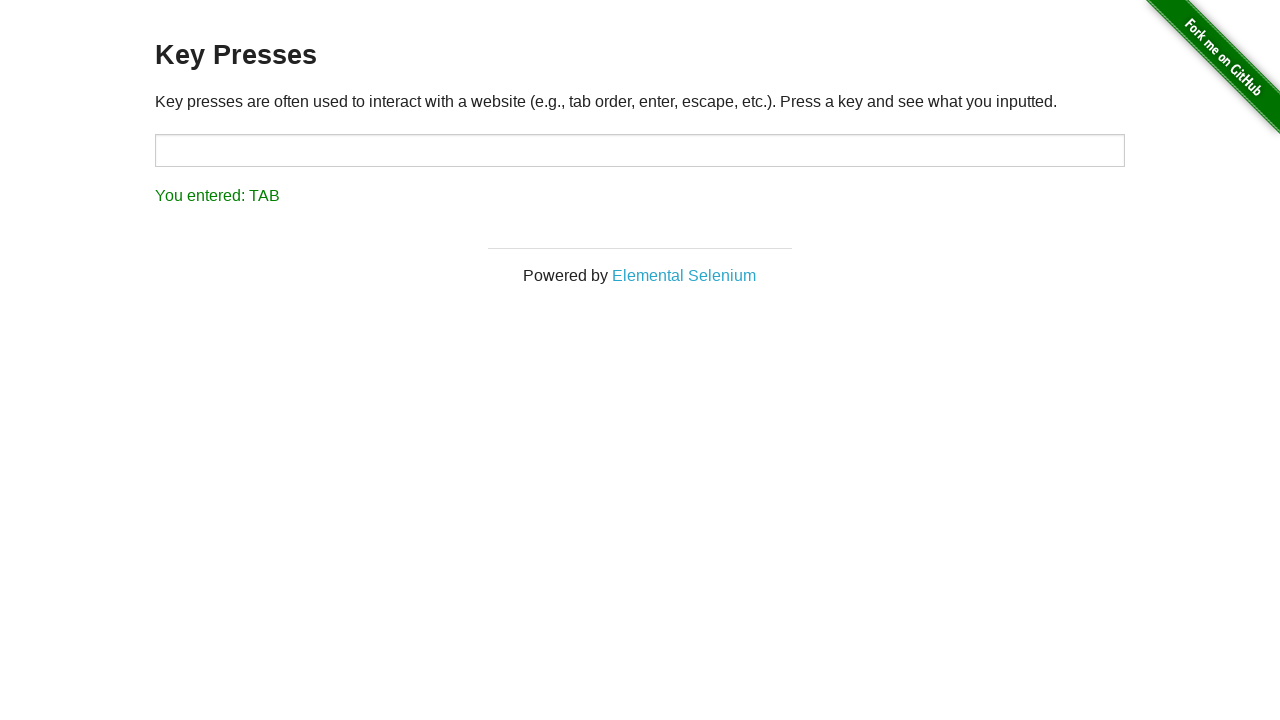

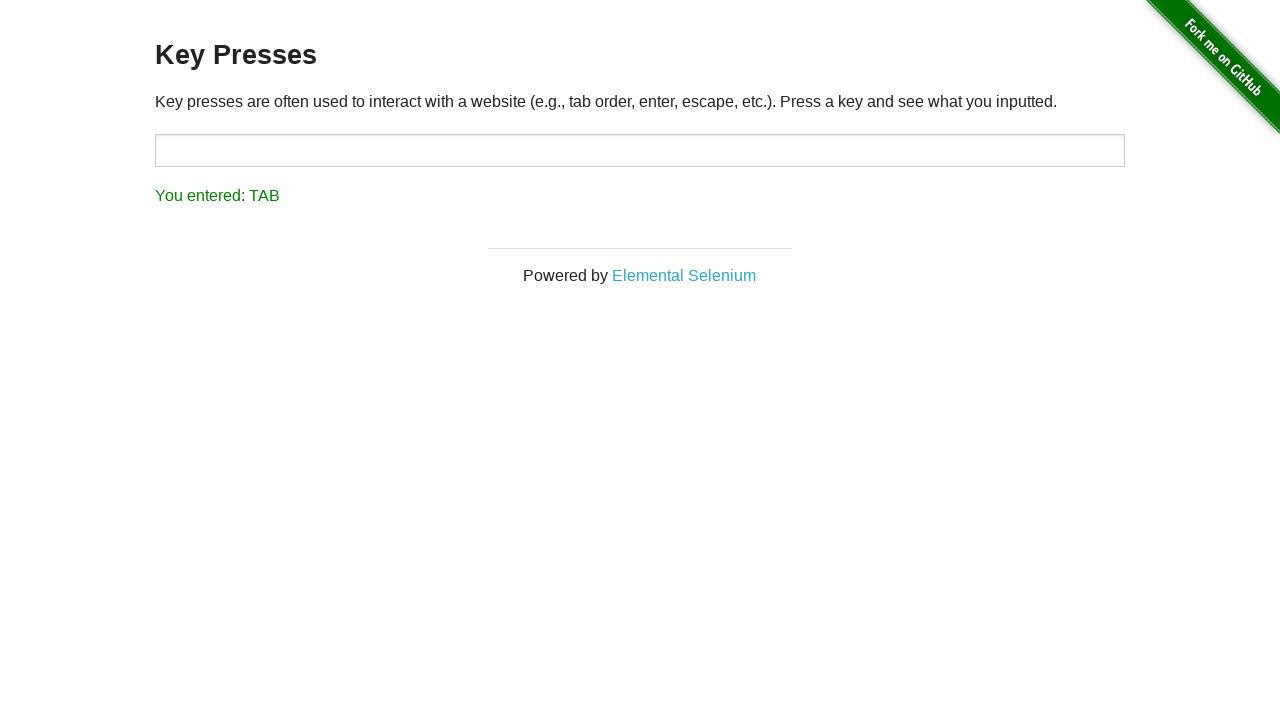